Tests checkbox functionality by locating day checkboxes on a practice automation page and clicking on a subset of them (the last few checkboxes in the list).

Starting URL: https://testautomationpractice.blogspot.com/

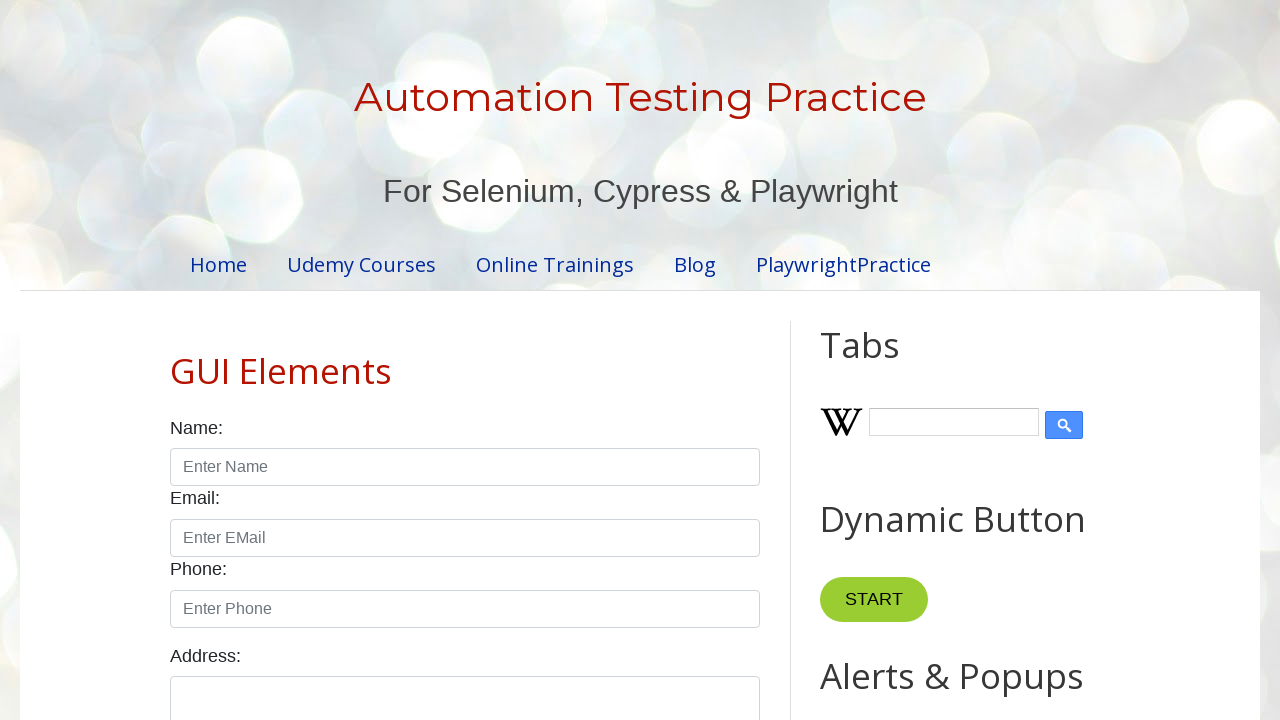

Waited for form-group sections to load on the page
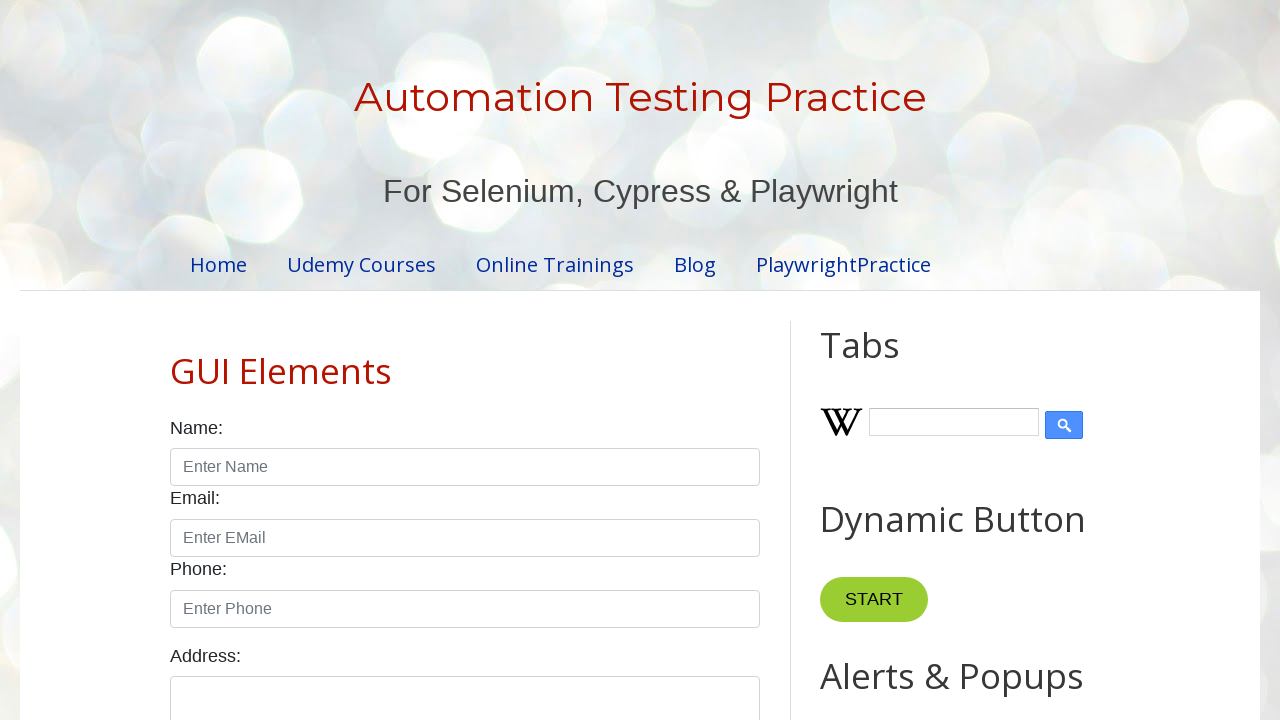

Located all day checkbox labels in the 4th form-group
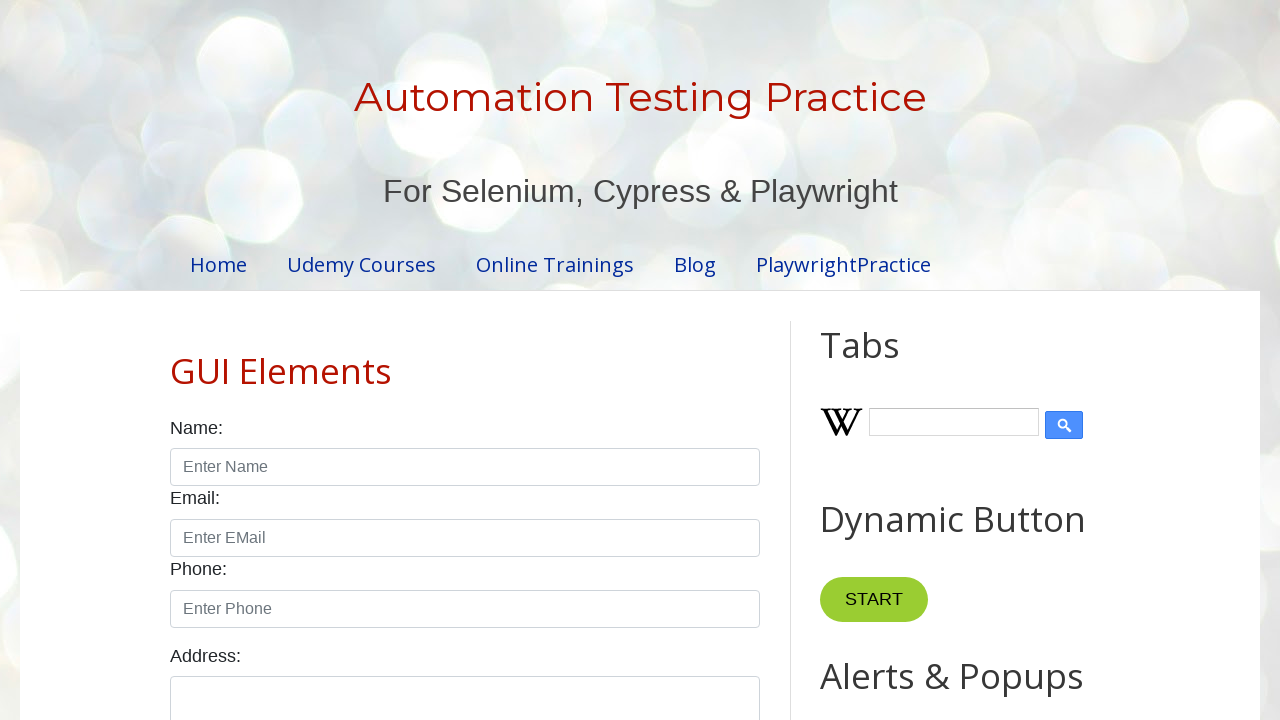

Clicked day checkbox at index 5 at (654, 360) on (//div[@class='form-group'])[4]//label >> nth=5
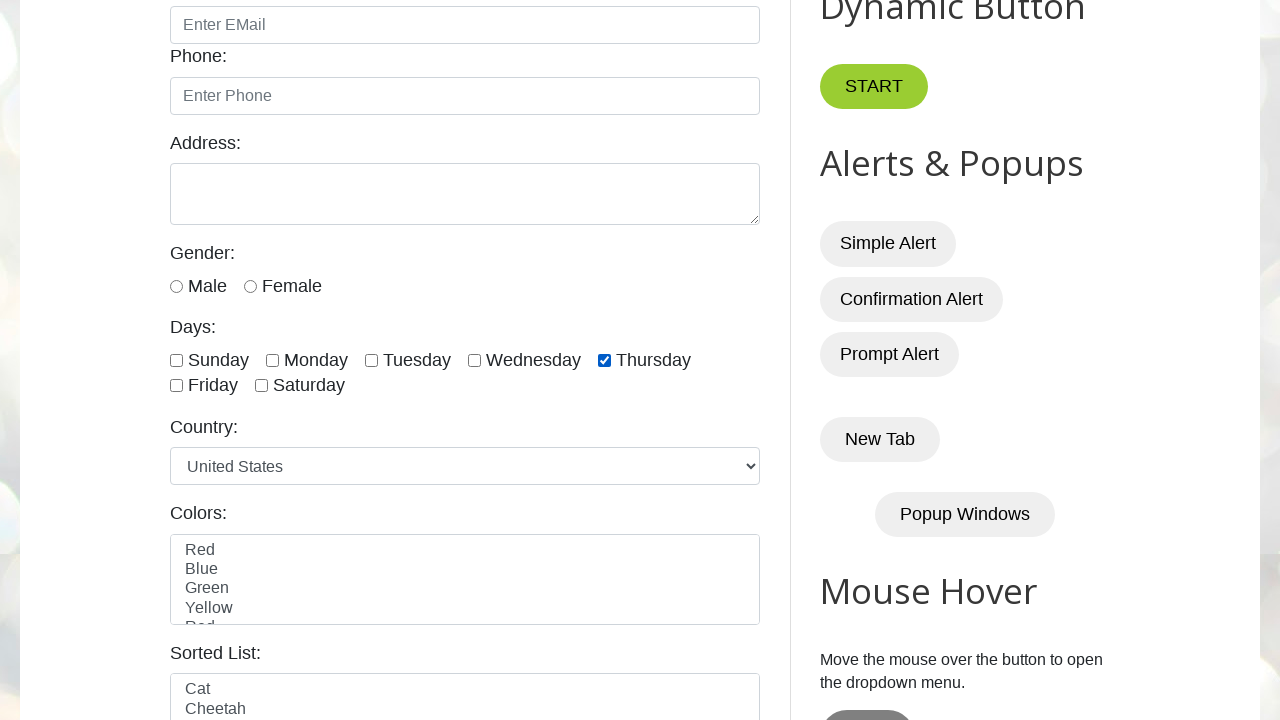

Clicked day checkbox at index 6 at (213, 386) on (//div[@class='form-group'])[4]//label >> nth=6
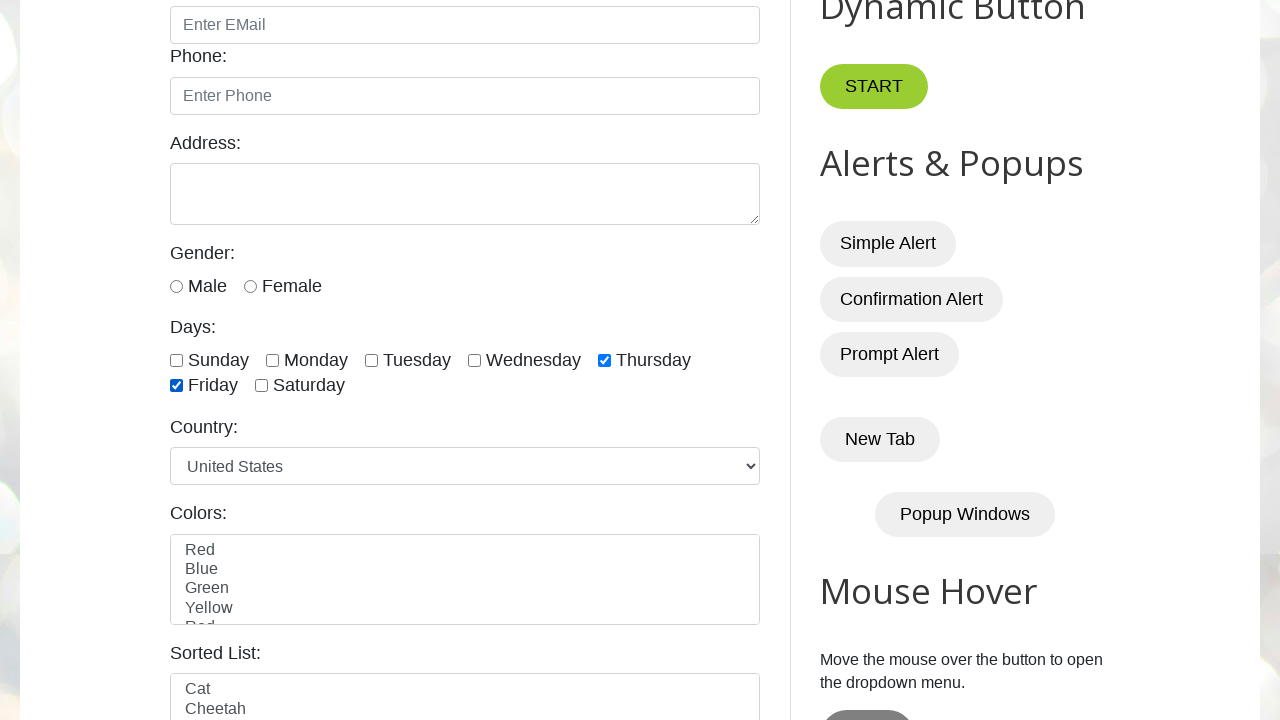

Clicked day checkbox at index 7 at (309, 386) on (//div[@class='form-group'])[4]//label >> nth=7
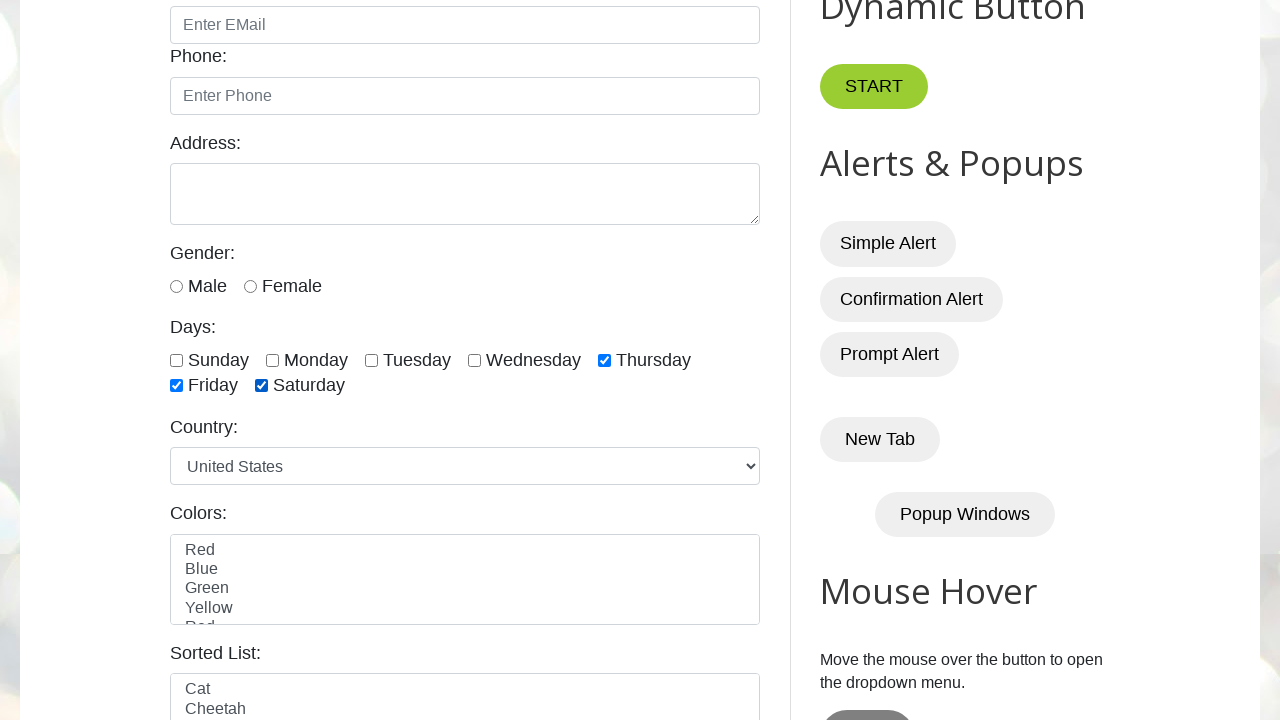

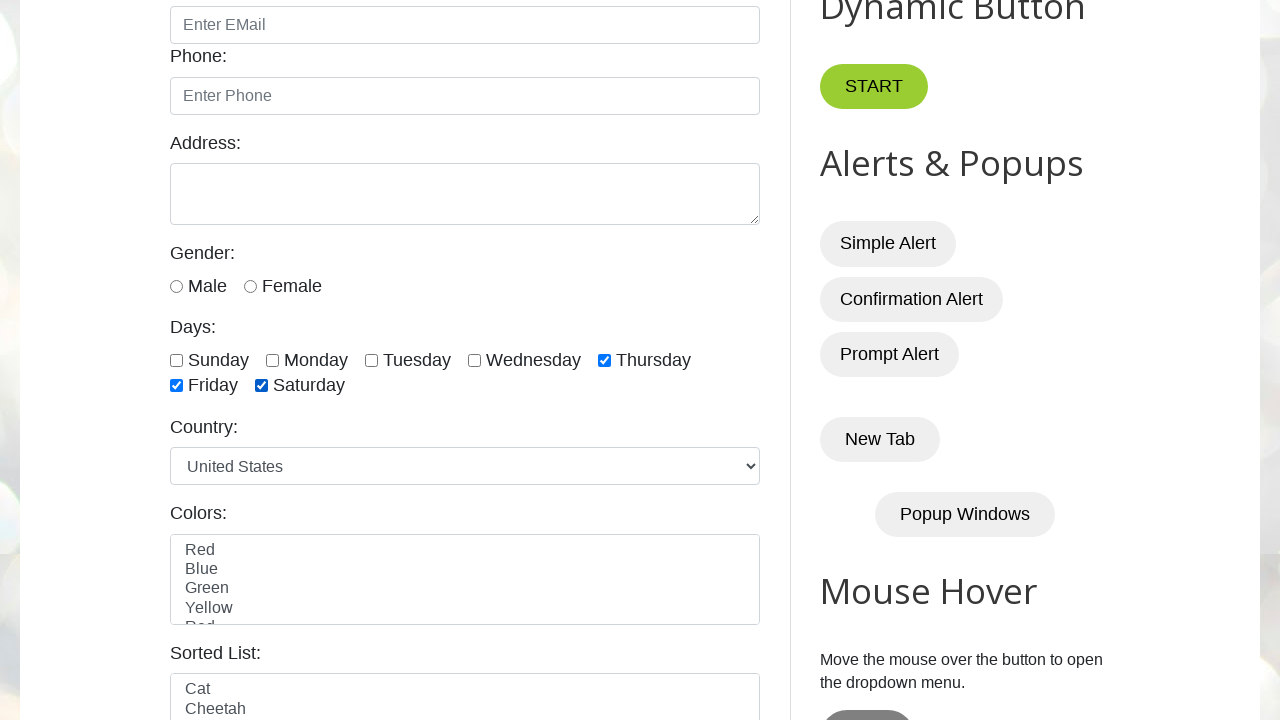